Tests a login form by entering admin credentials and verifying the welcome message appears after submission

Starting URL: https://v1.training-support.net/selenium/login-form

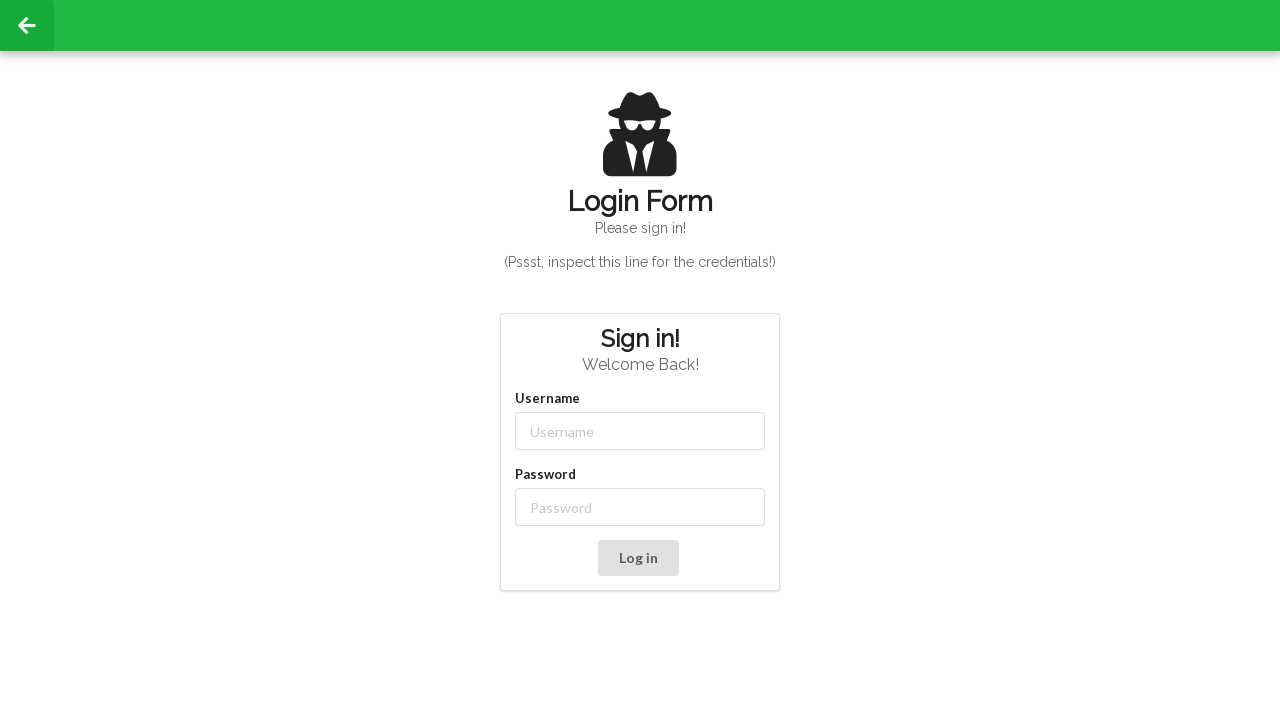

Filled username field with 'admin' on #username
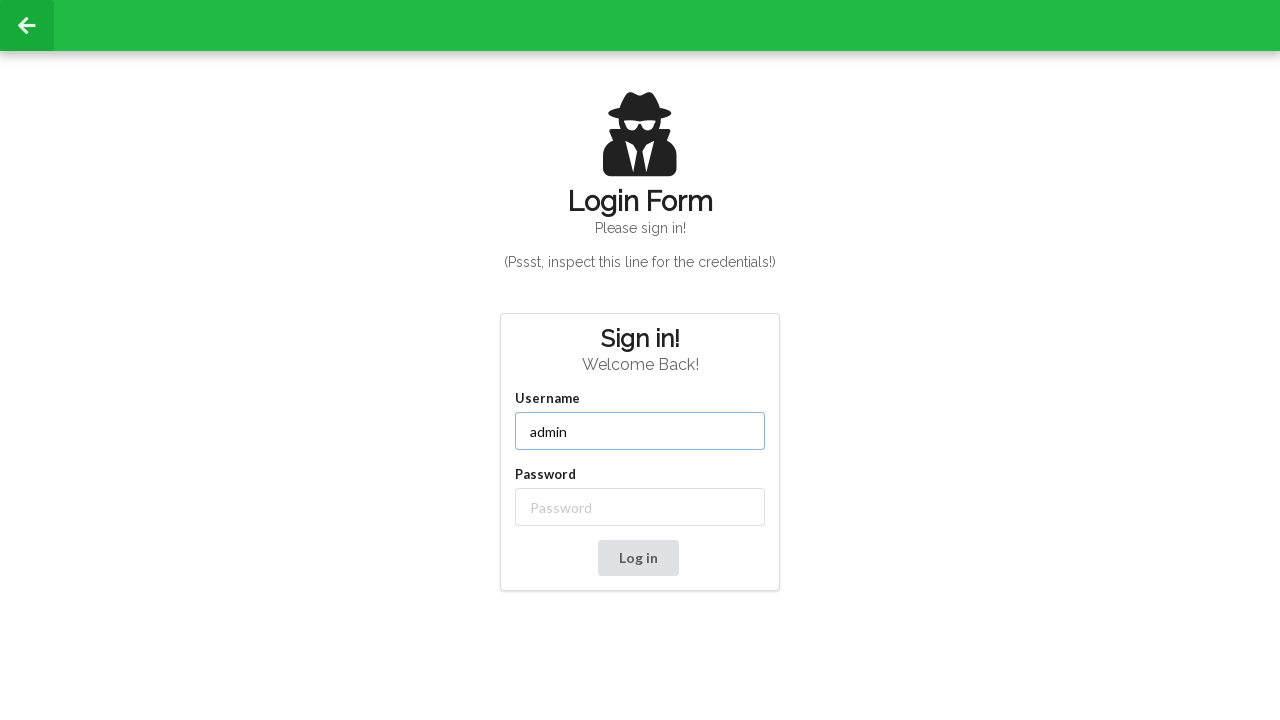

Filled password field with 'password' on #password
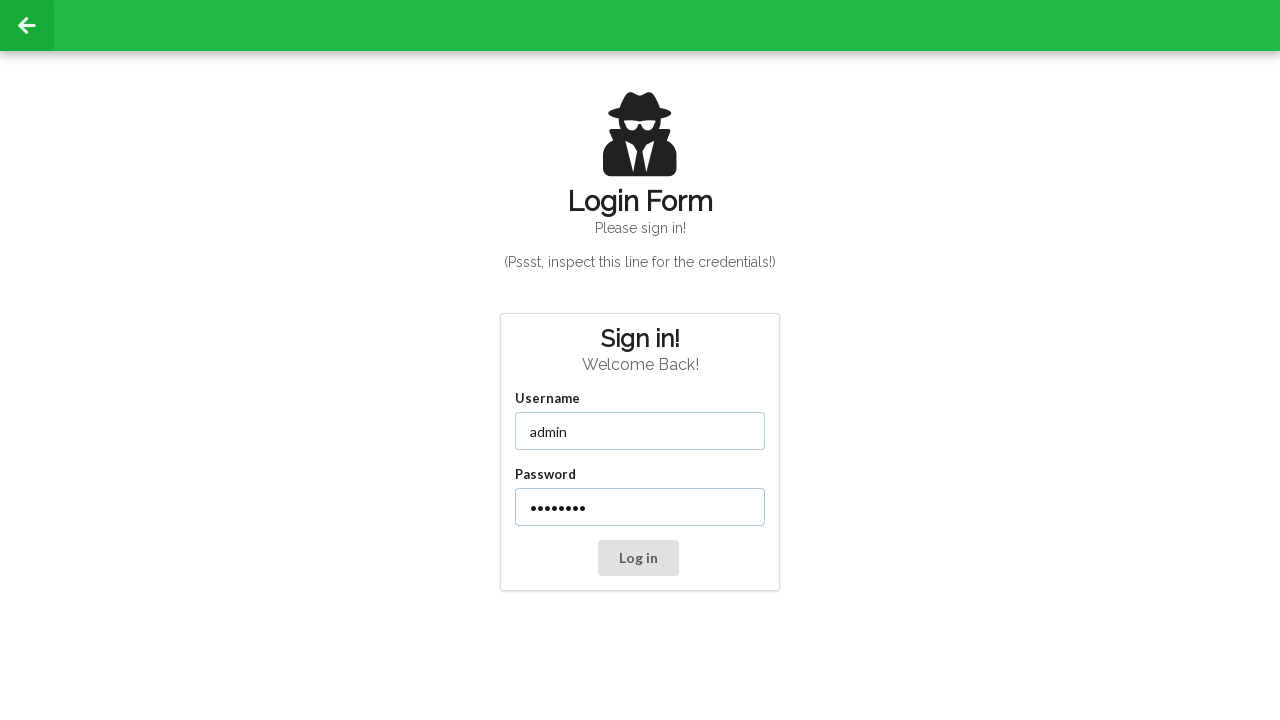

Clicked submit button to log in at (638, 558) on button[type='submit']
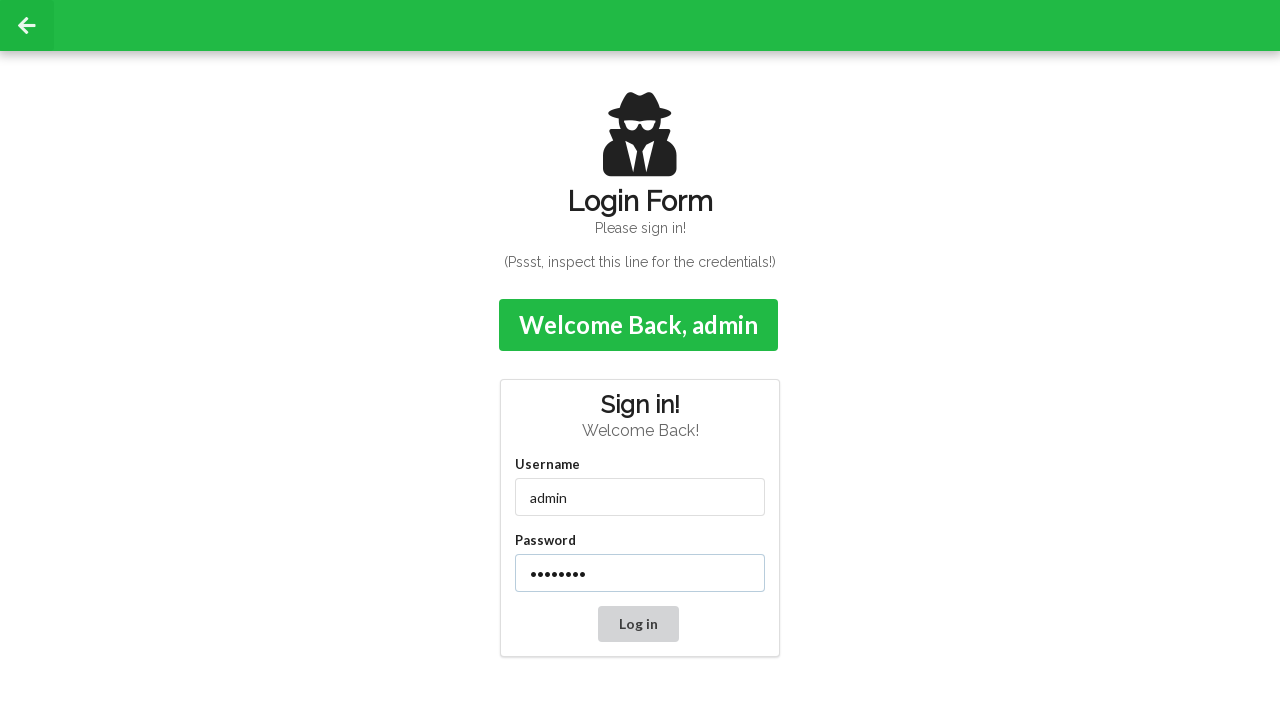

Welcome message appeared after successful login
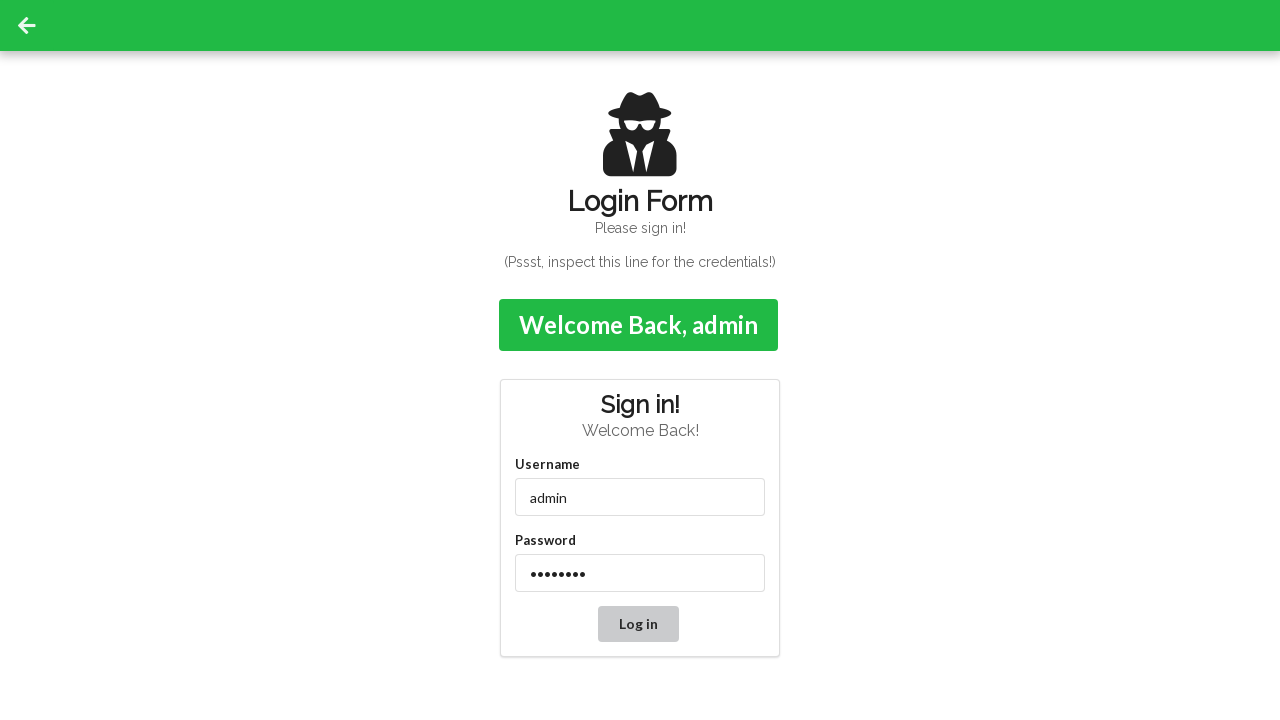

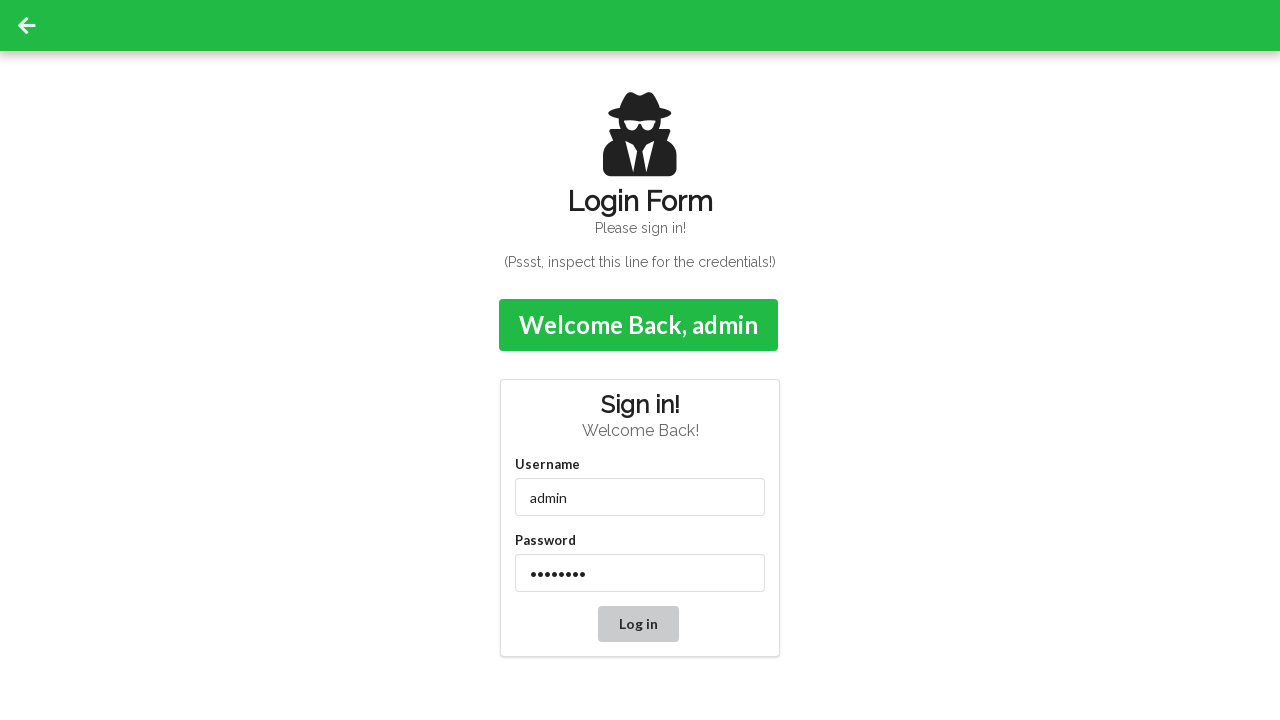